Tests element visibility by showing and hiding a text box, taking screenshots of both the element and full page

Starting URL: https://rahulshettyacademy.com/AutomationPractice/

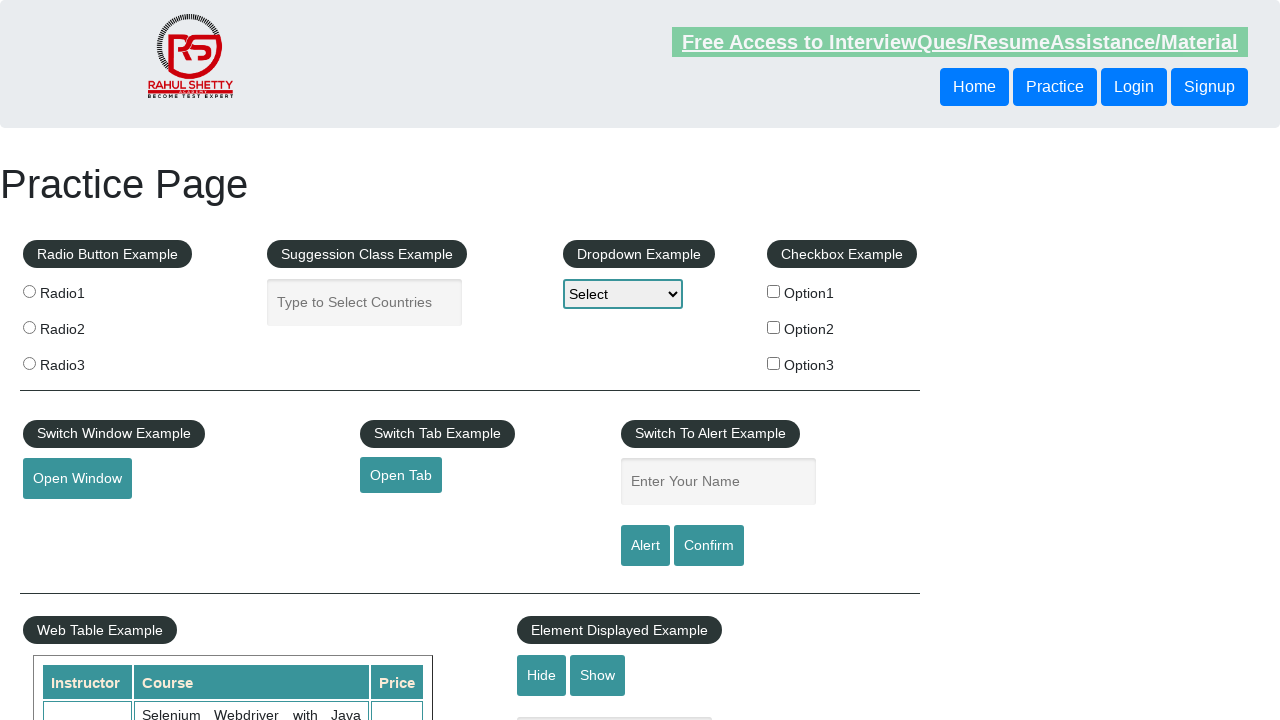

Text box element is visible
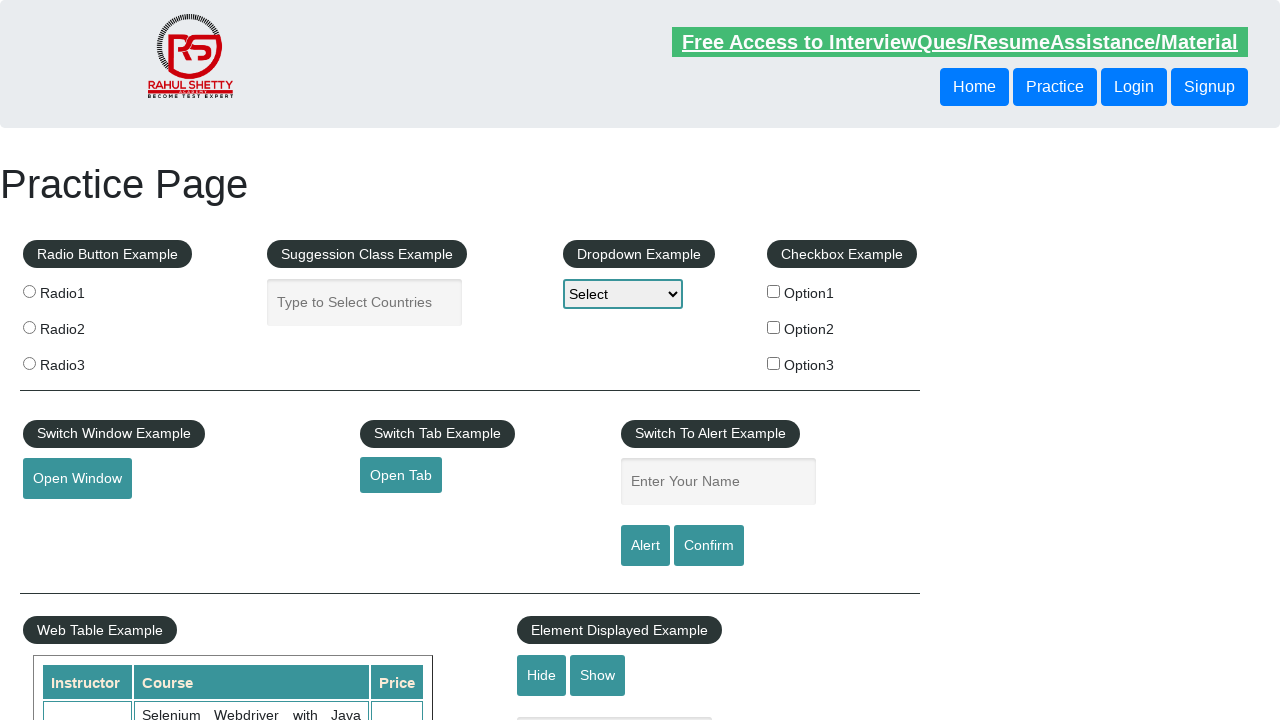

Clicked hide button to hide the text box at (542, 675) on #hide-textbox
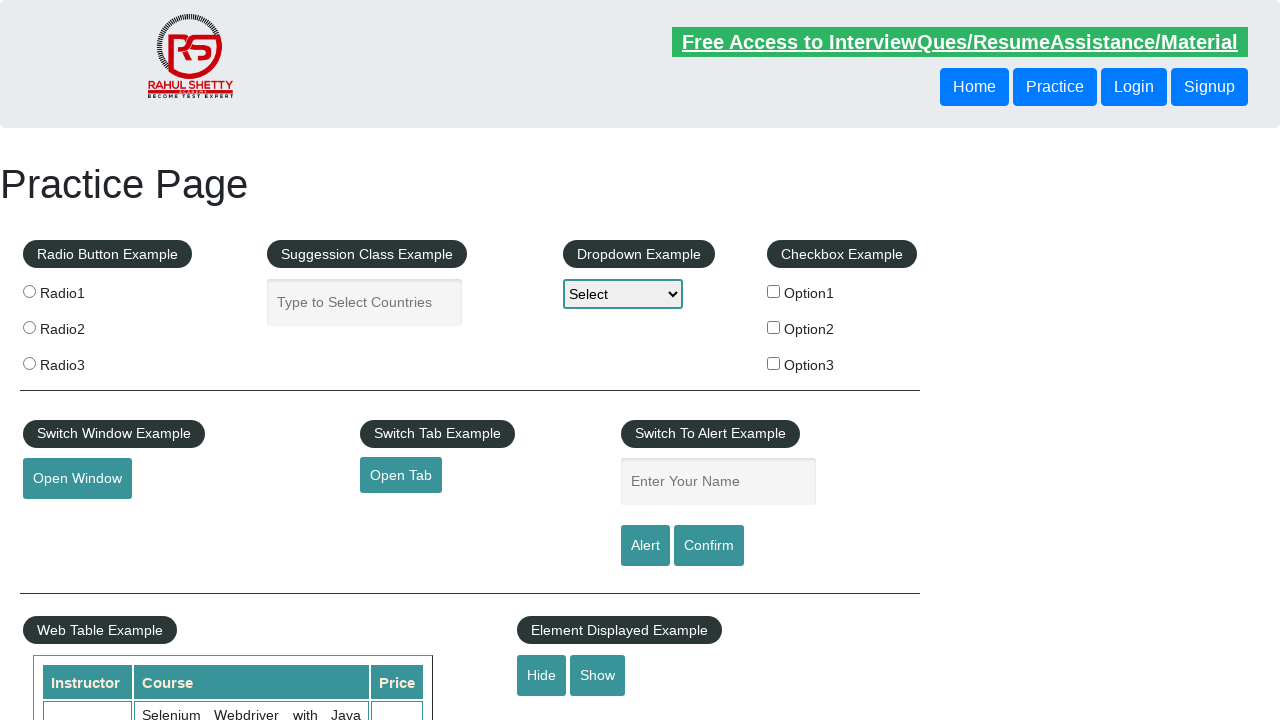

Text box element is now hidden
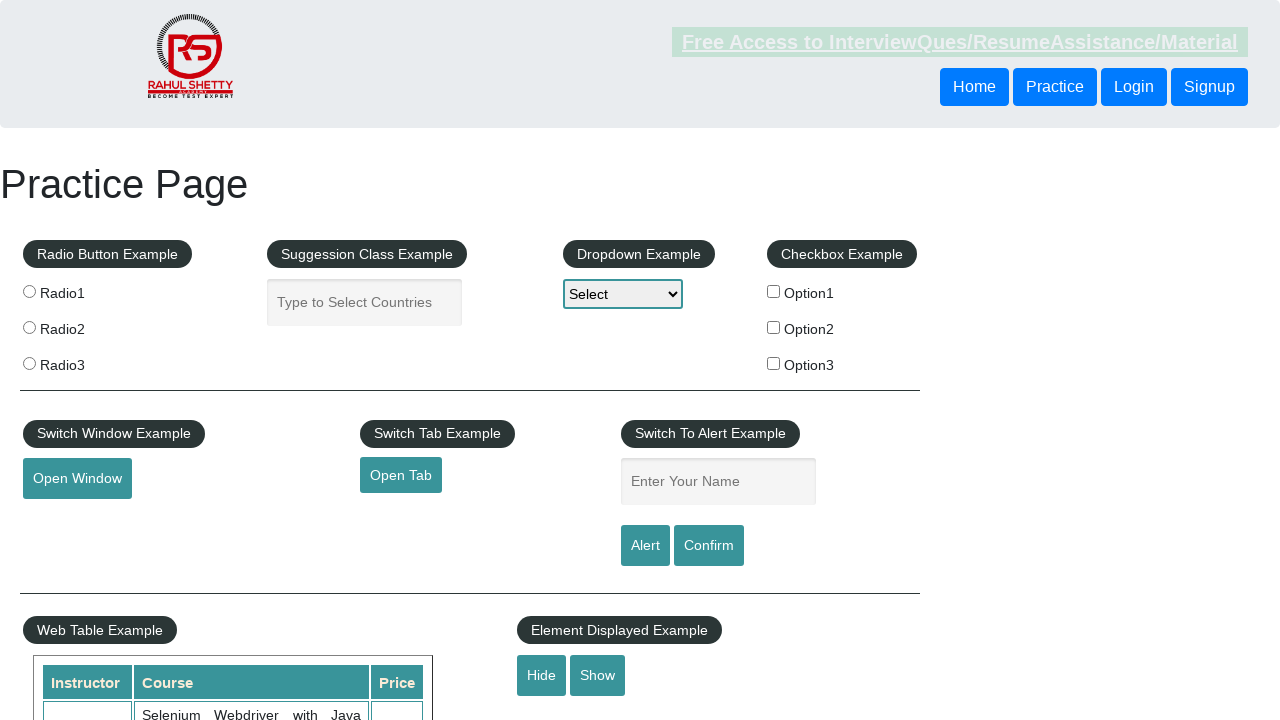

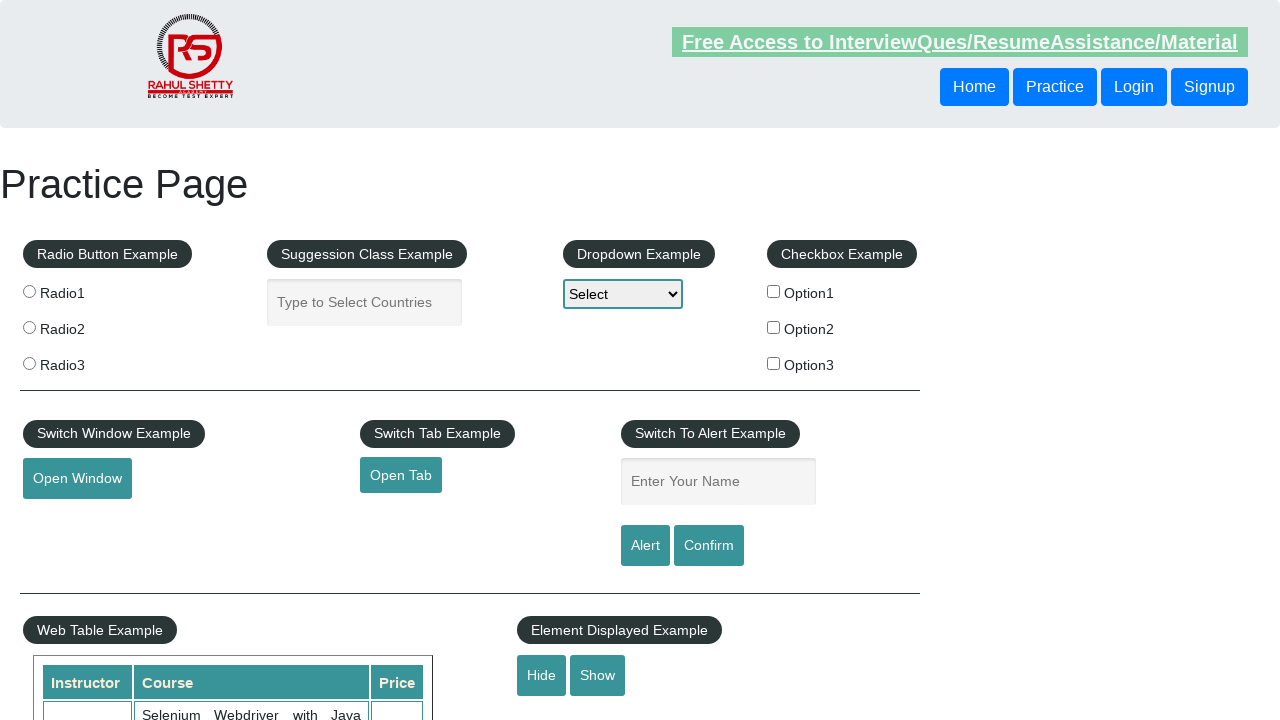